Demonstrates typing functionality by filling a search input field with text on a webshop page

Starting URL: https://danube-webshop.herokuapp.com/

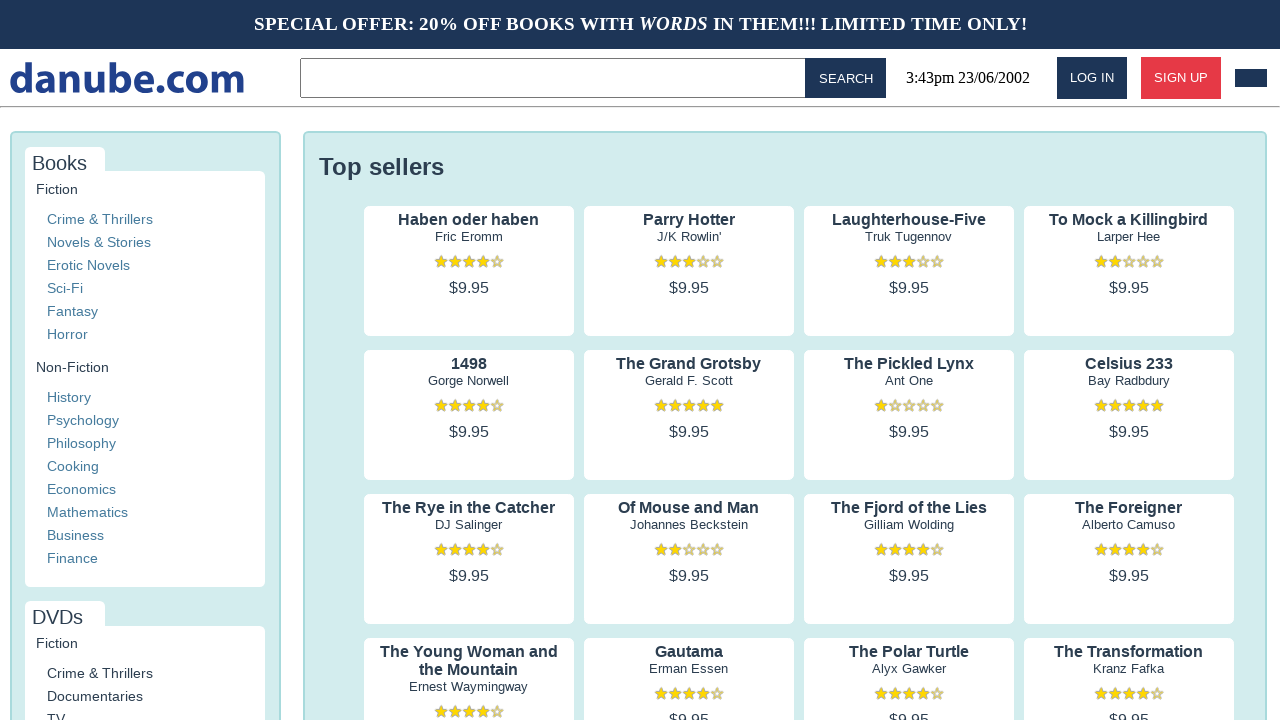

Filled search input field with 'vintage camera collection' on input
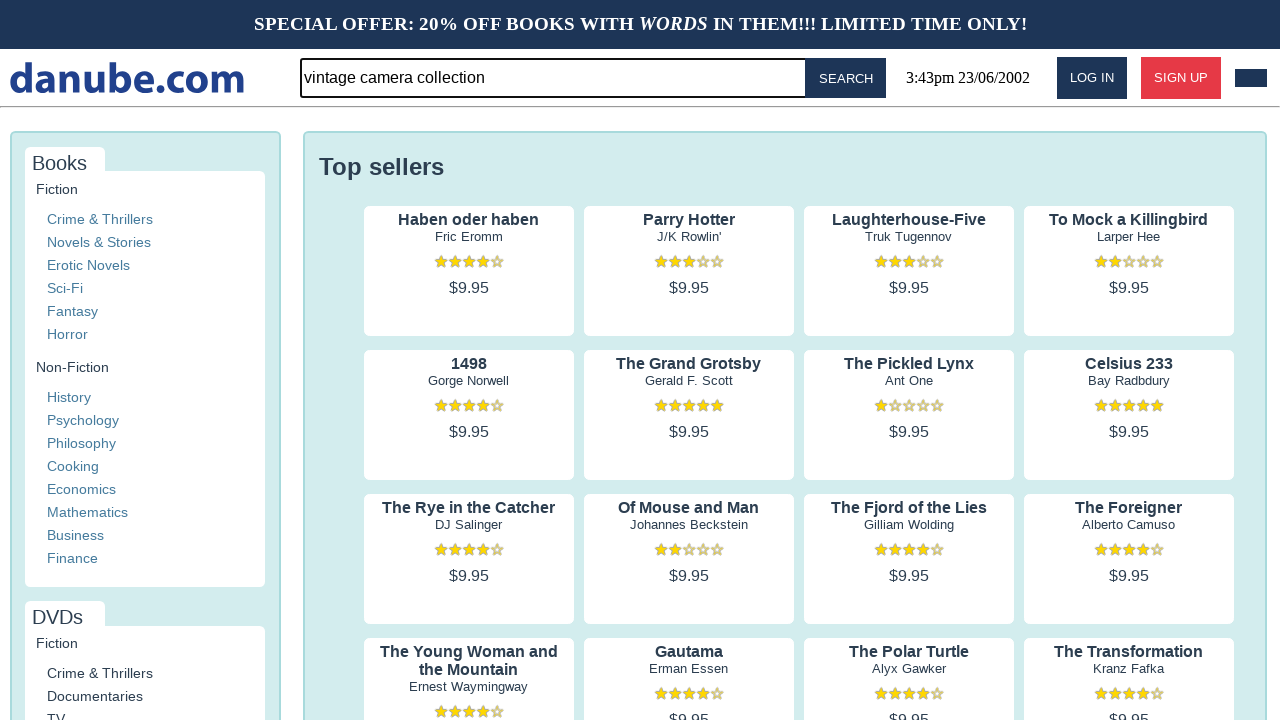

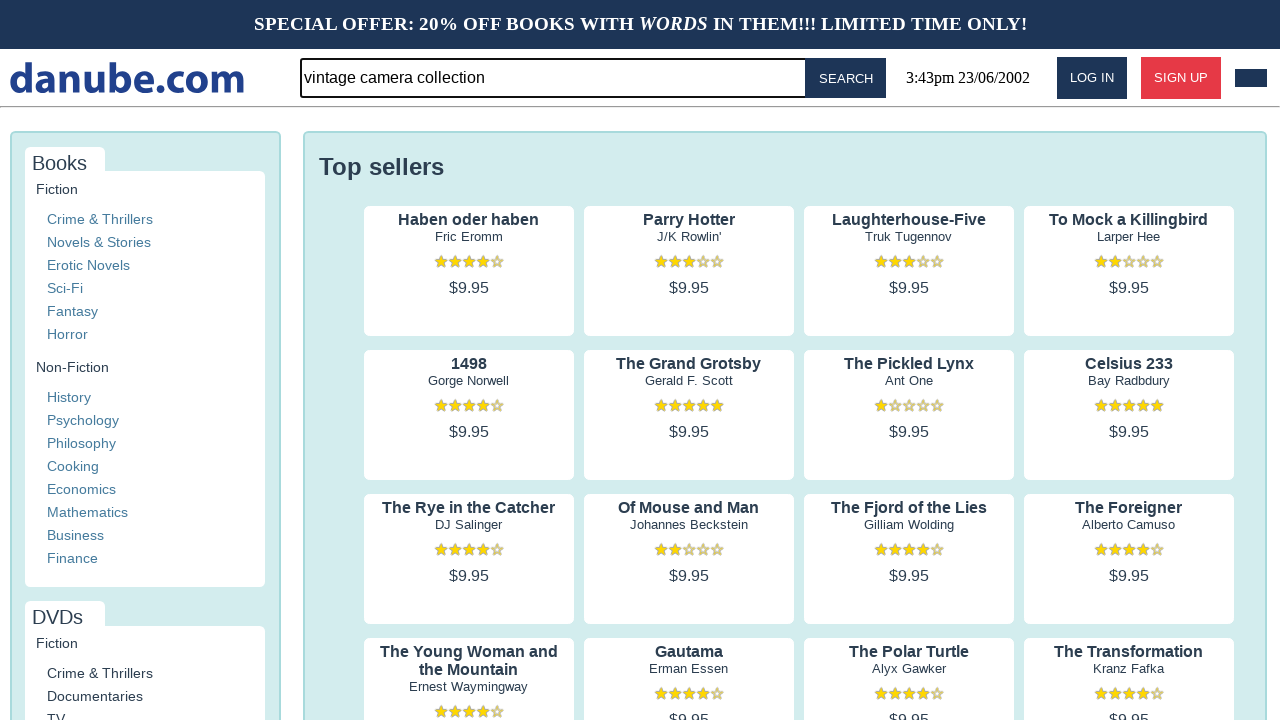